Tests an e-commerce flow on demoblaze.com by browsing products, navigating to the cart, and completing a checkout form with customer and payment information.

Starting URL: https://www.demoblaze.com/index.html

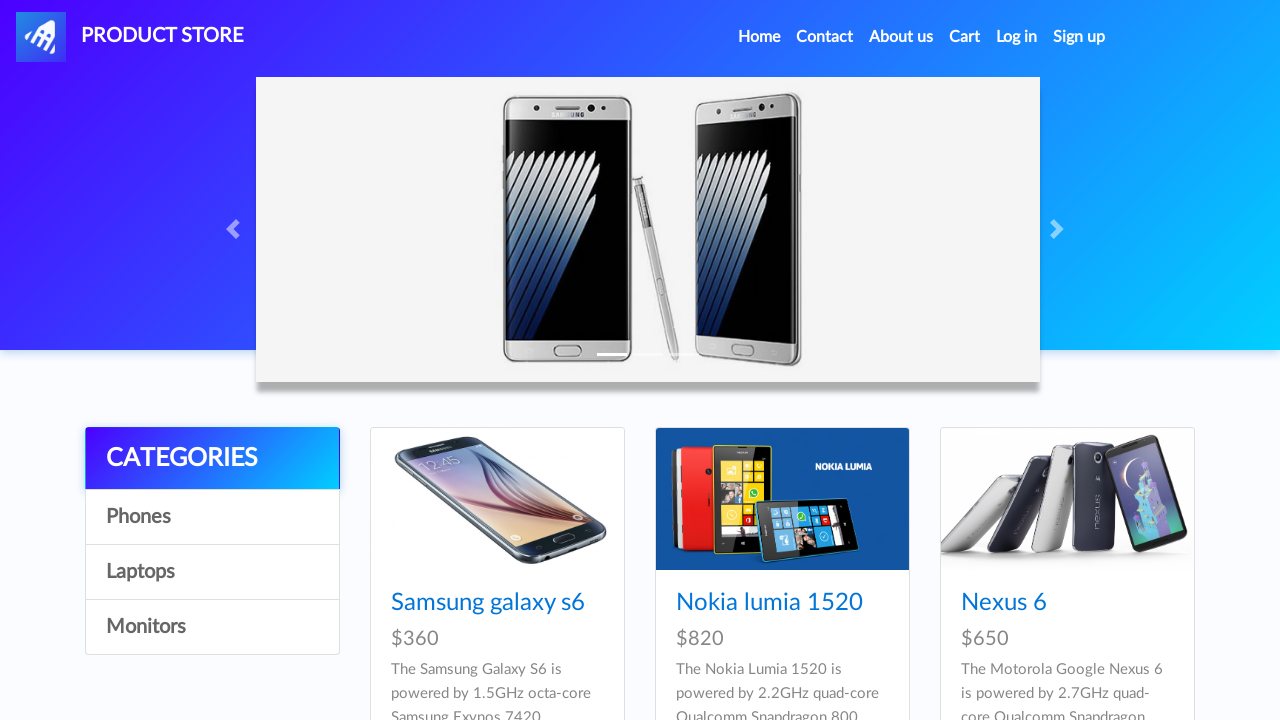

Waited for product list to load
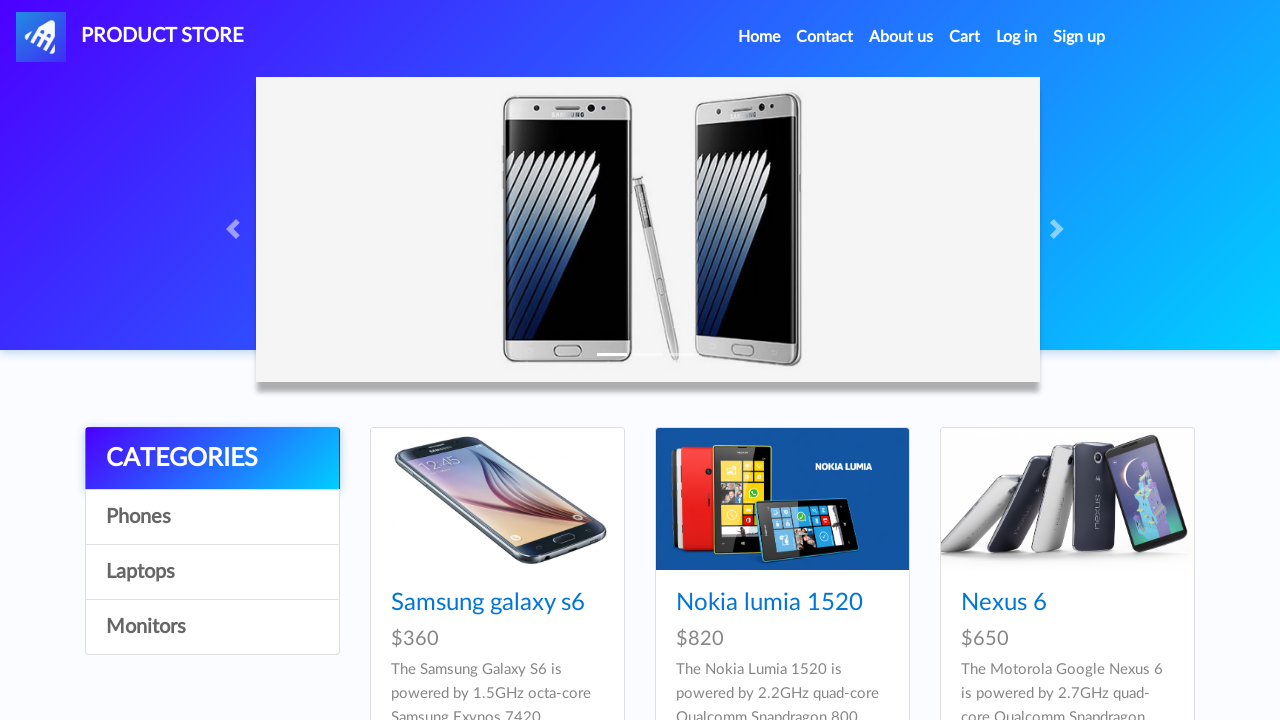

Clicked on first product at (488, 603) on xpath=//*[@id='tbodyid']/div[1]/div/div/h4/a
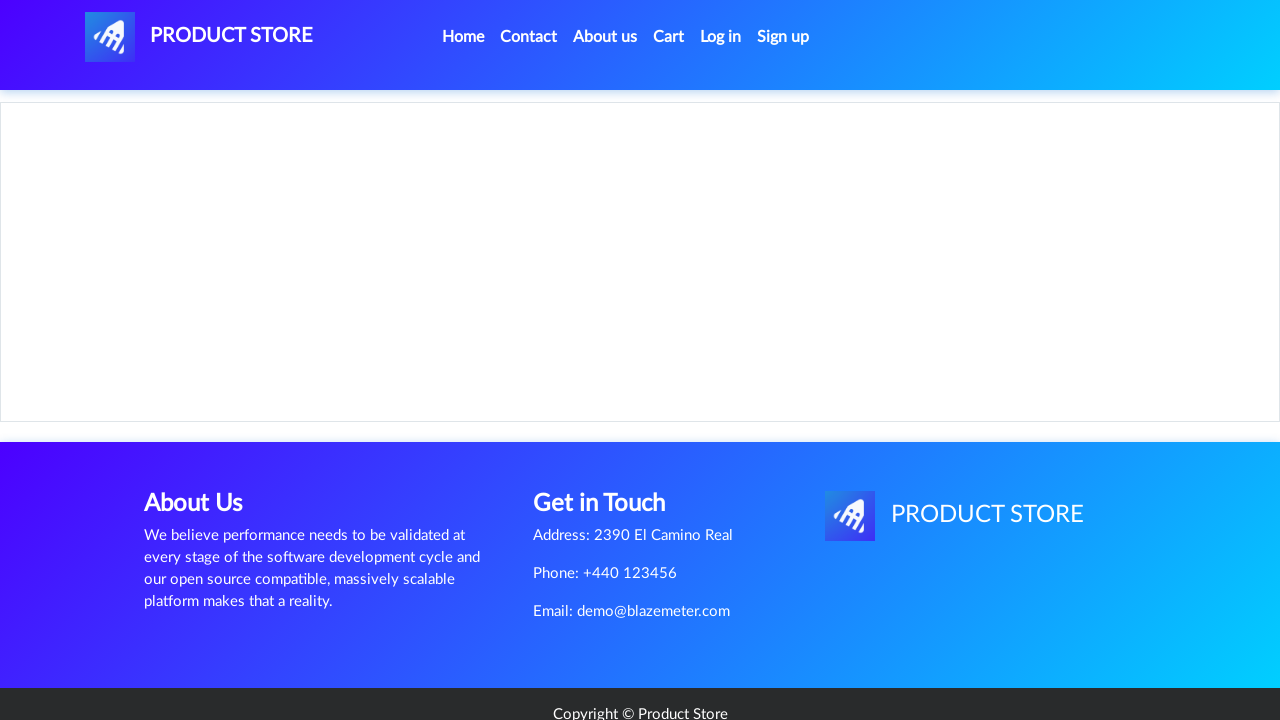

Waited for first product page to load
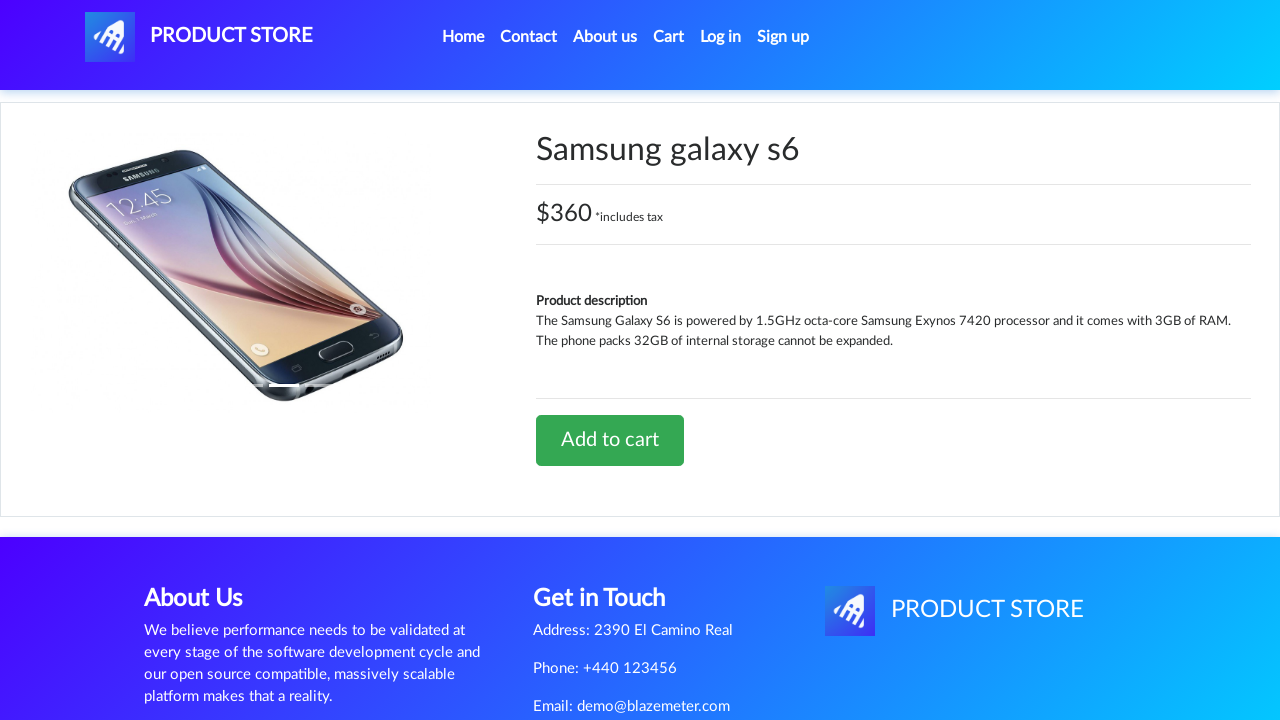

Clicked home link to navigate back at (463, 37) on xpath=//*[@id='navbarExample']/ul/li[1]/a
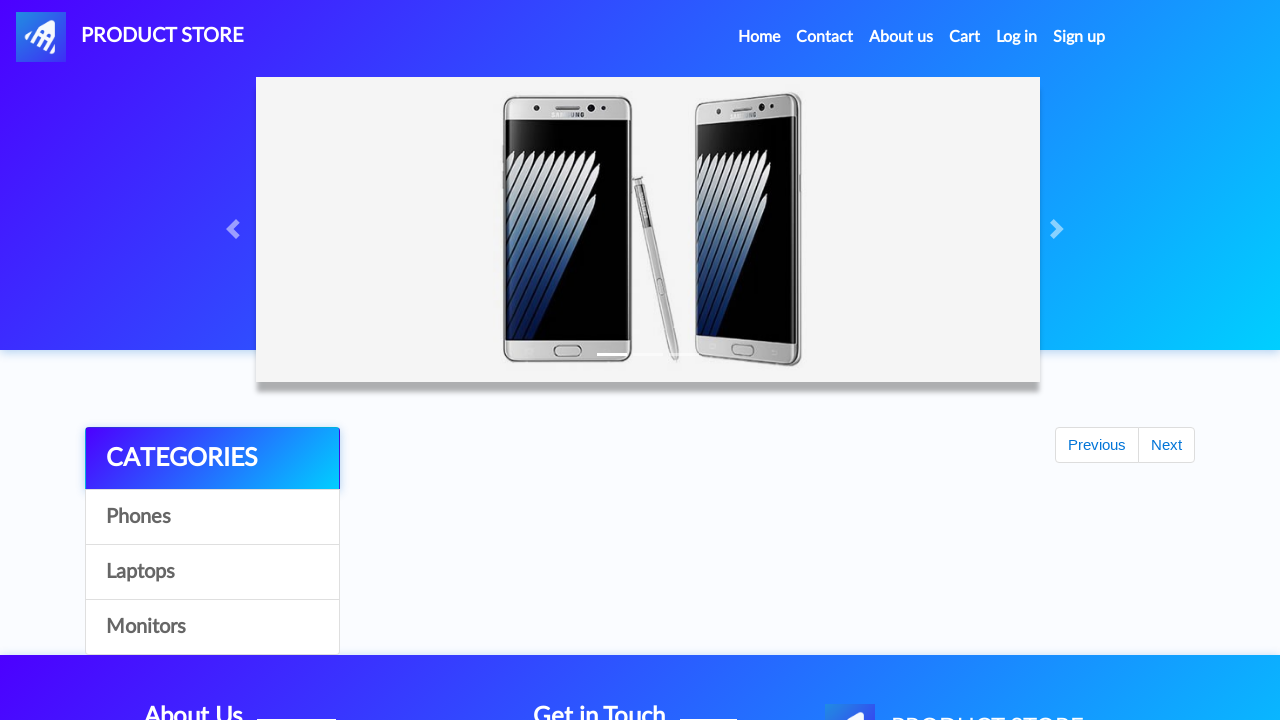

Returned to home page
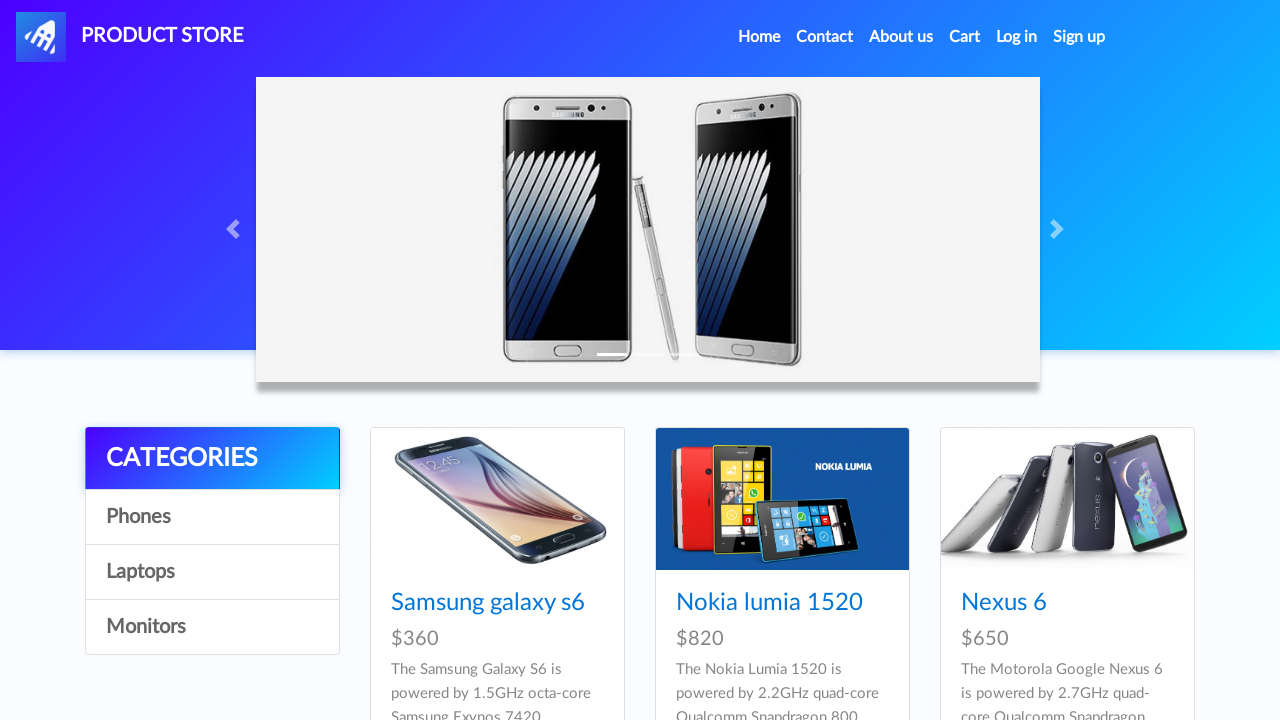

Clicked on seventh product (second selection) at (461, 361) on xpath=//*[@id='tbodyid']/div[7]/div/div/h4/a
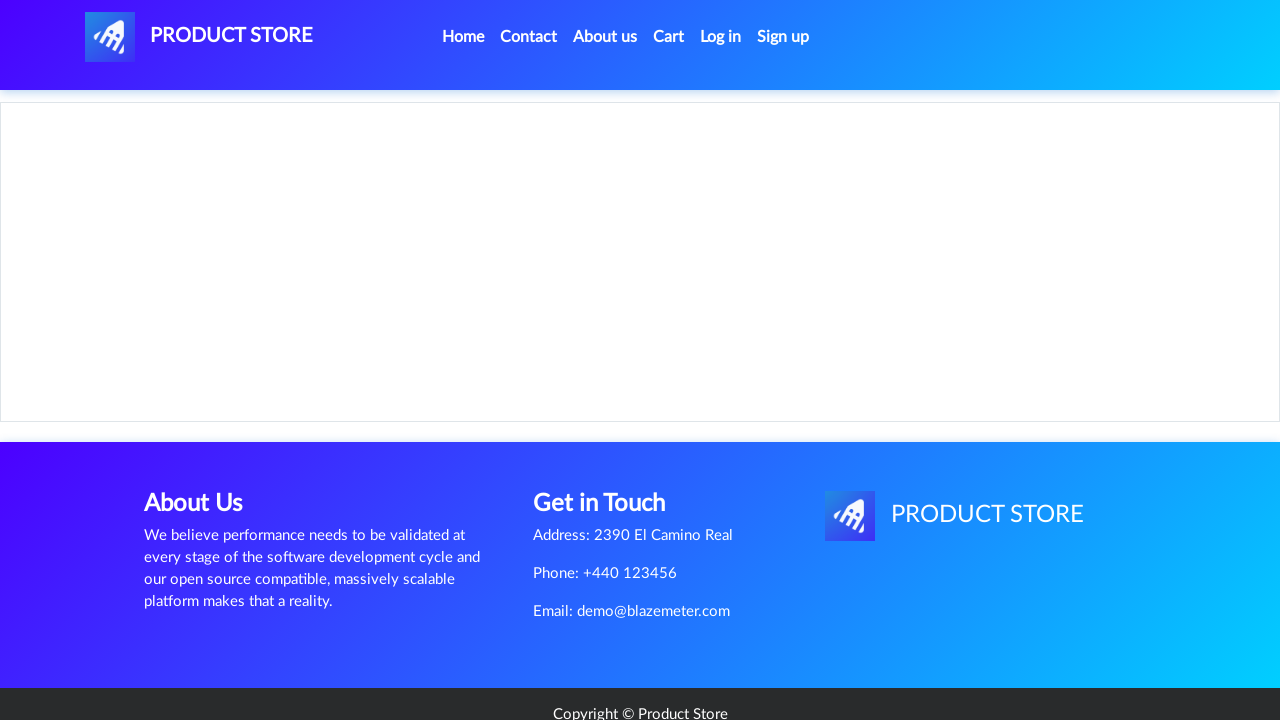

Waited for second product page to load
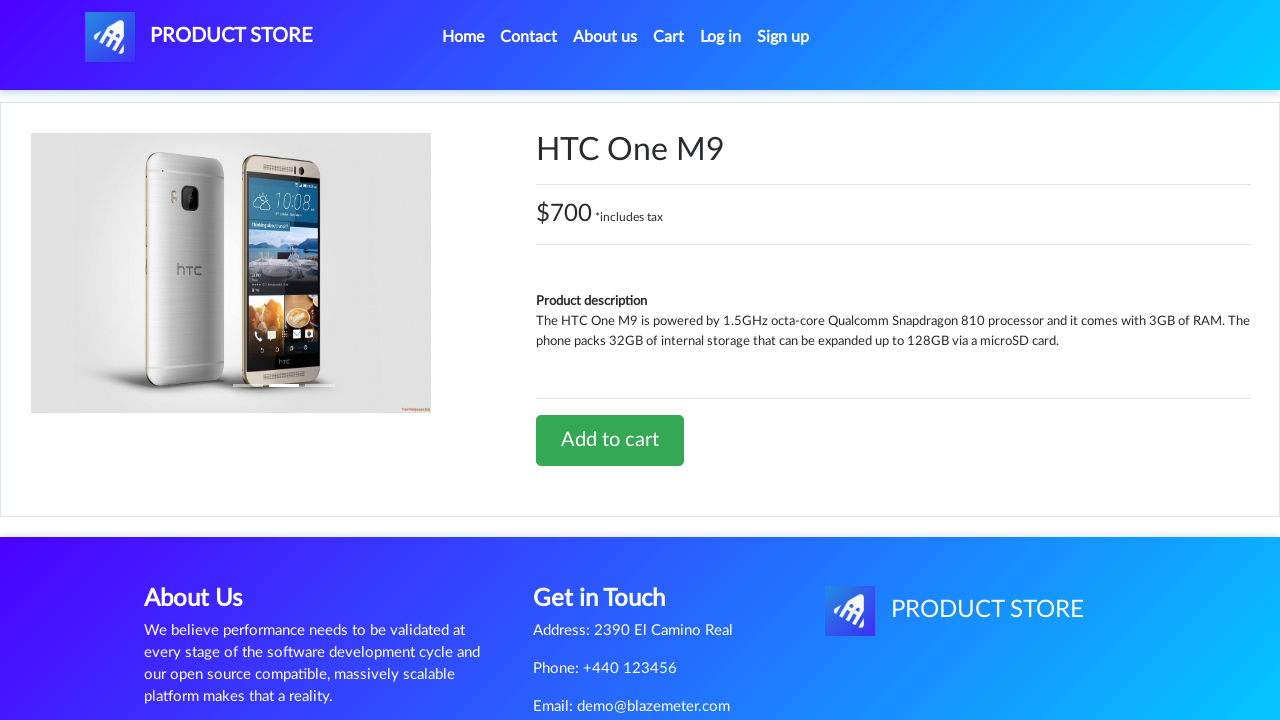

Clicked home link to navigate back again at (463, 37) on xpath=//*[@id='navbarExample']/ul/li[1]/a
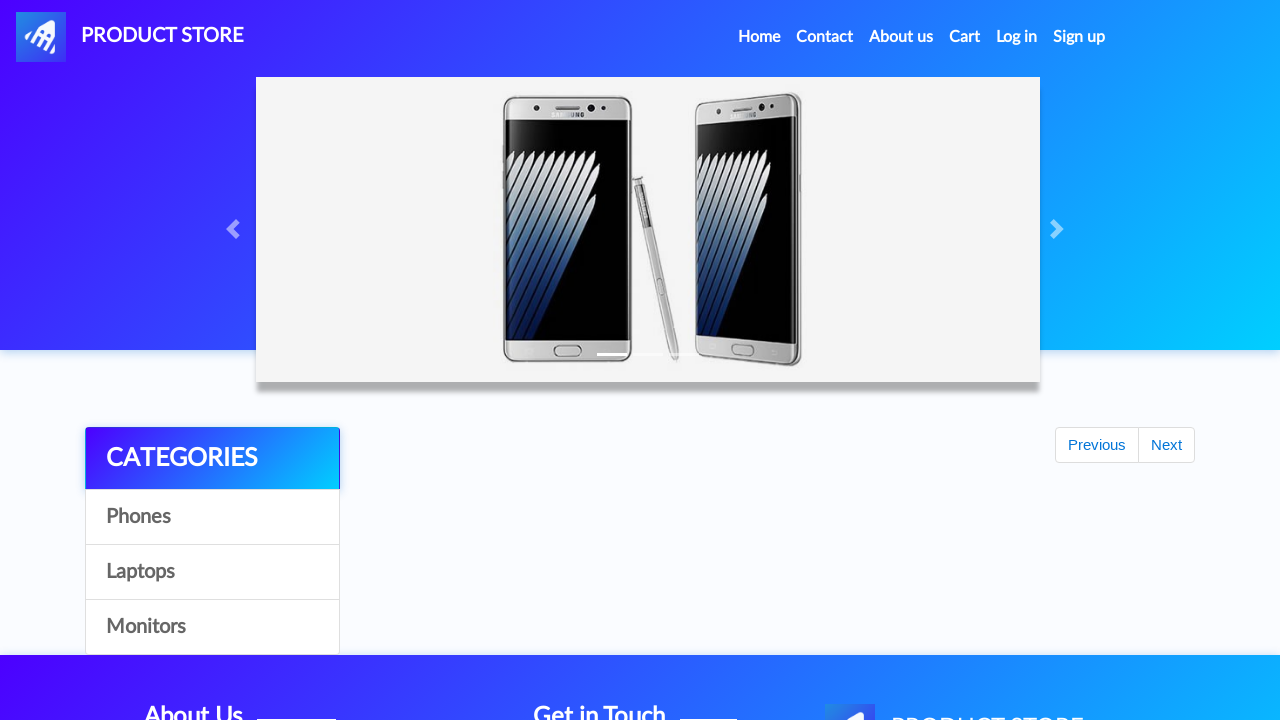

Returned to home page again
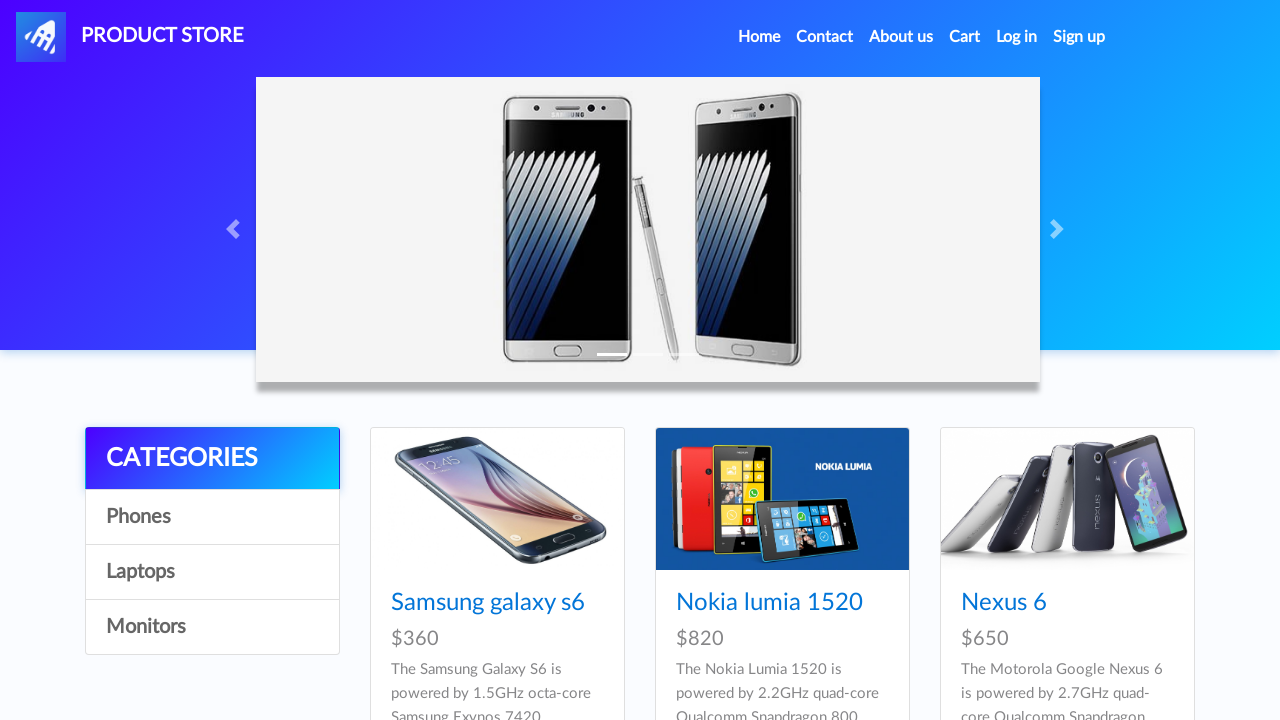

Clicked on cart link at (965, 37) on #cartur
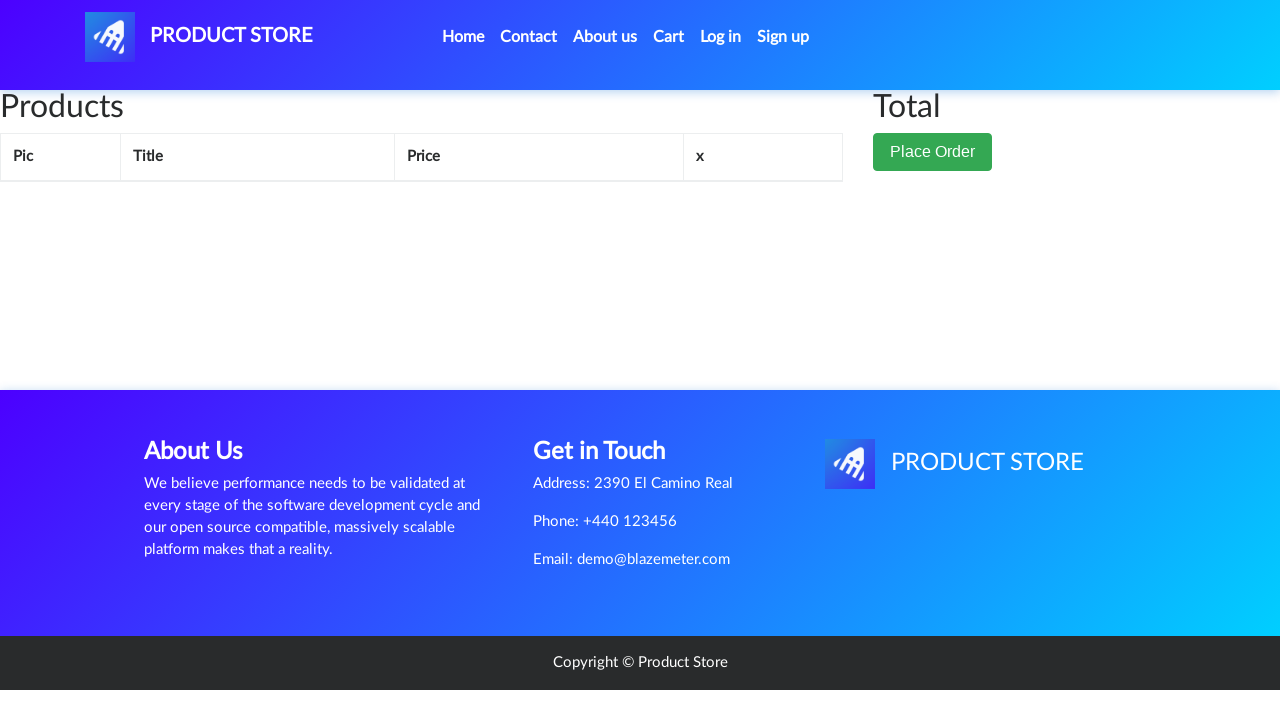

Navigated to shopping cart
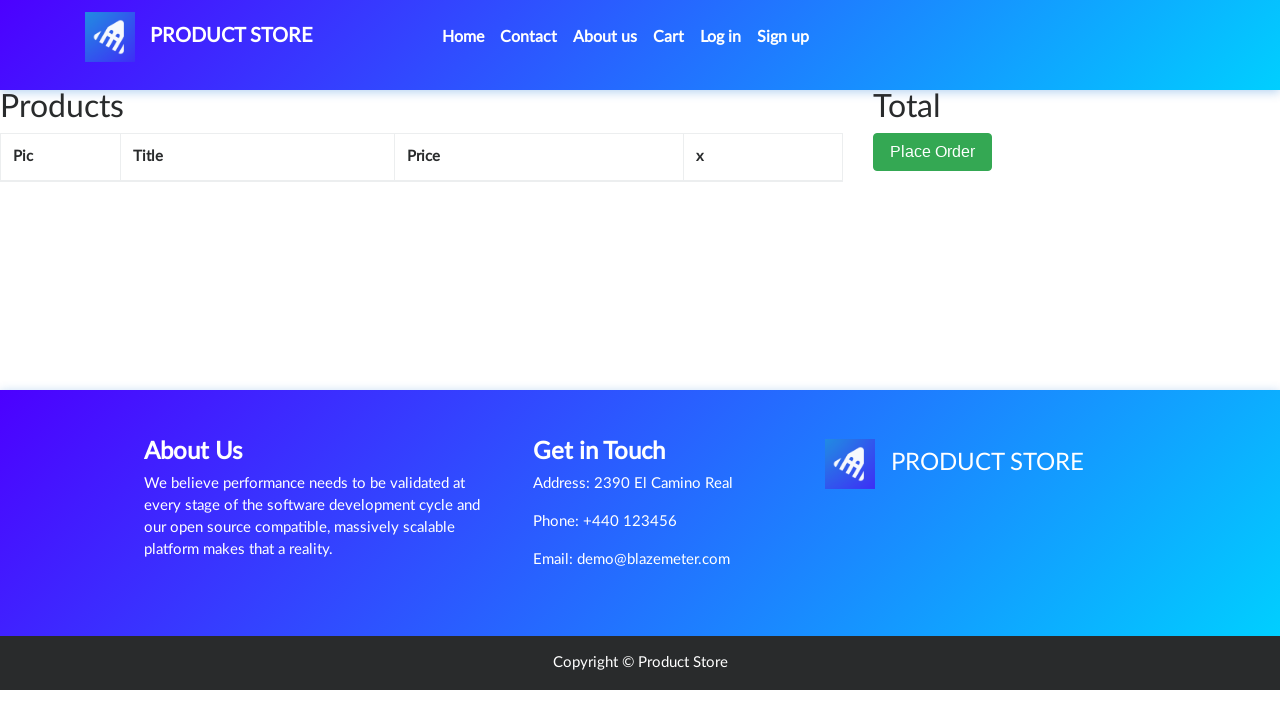

Clicked Place Order button at (933, 152) on xpath=//*[@id='page-wrapper']/div/div[2]/button
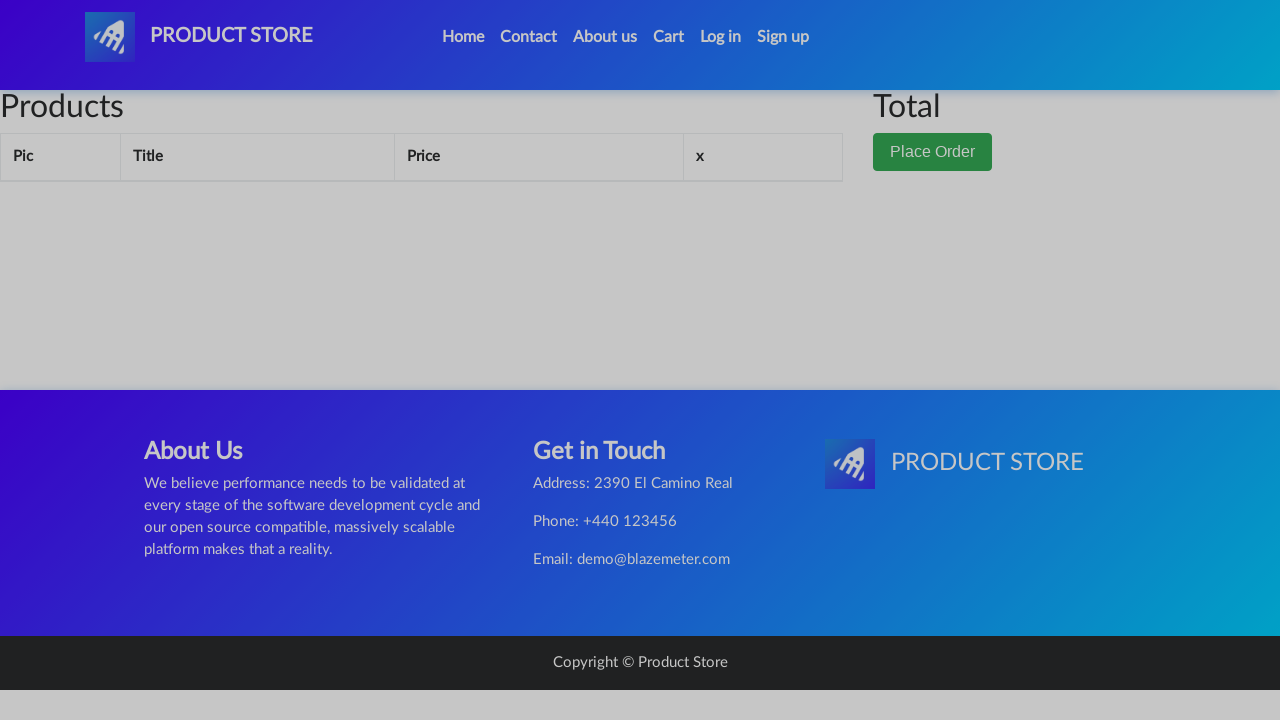

Order form opened
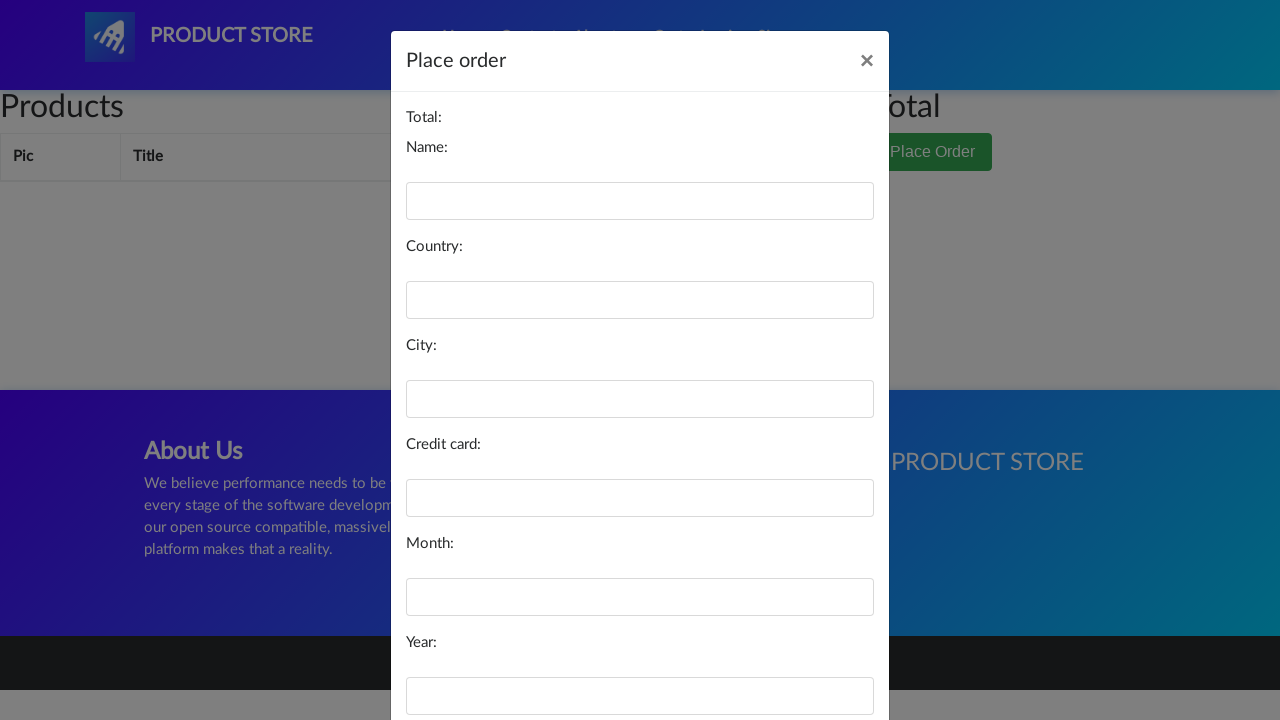

Filled name field with 'Denis Chasipanta' on #name
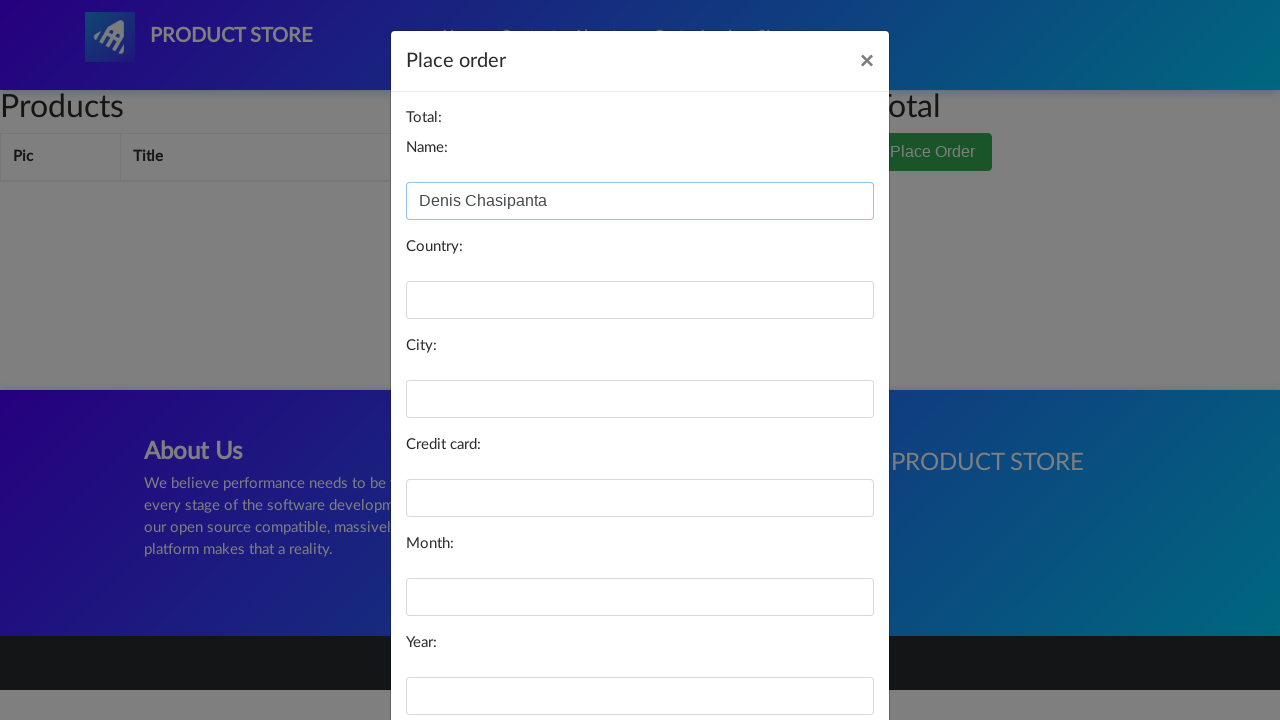

Filled country field with 'Ecuador' on #country
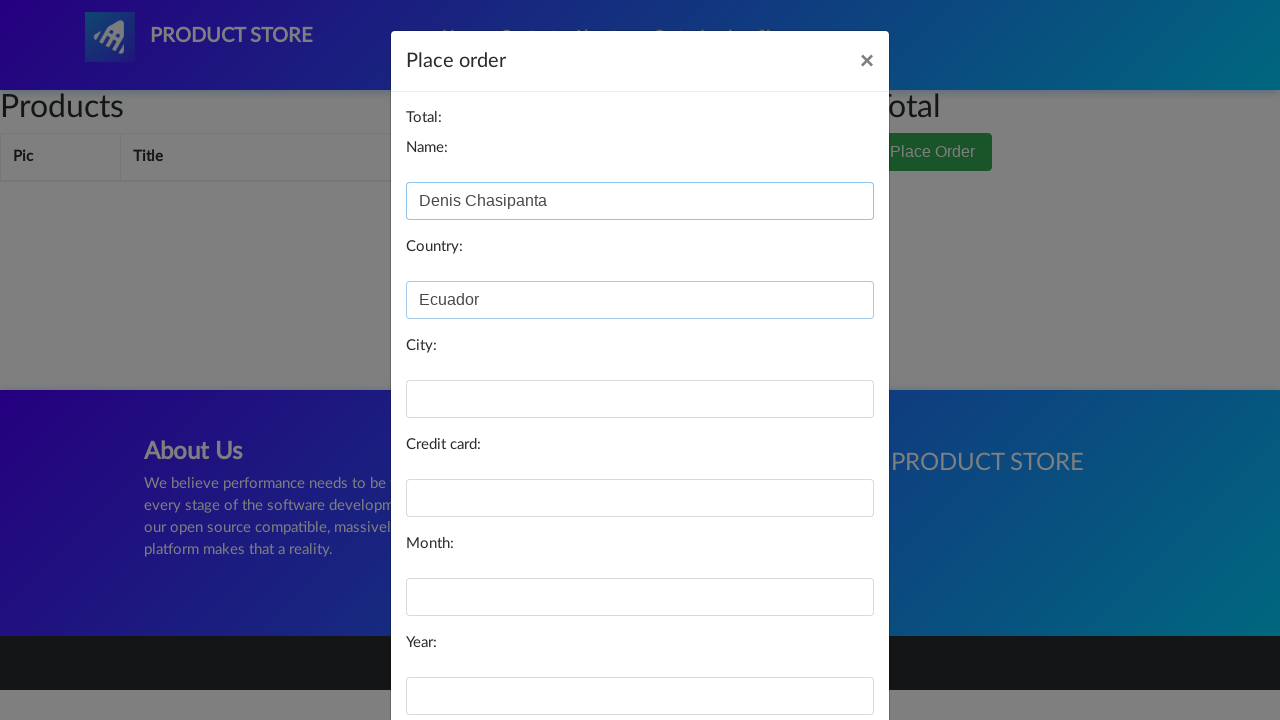

Filled city field with 'Quito' on #city
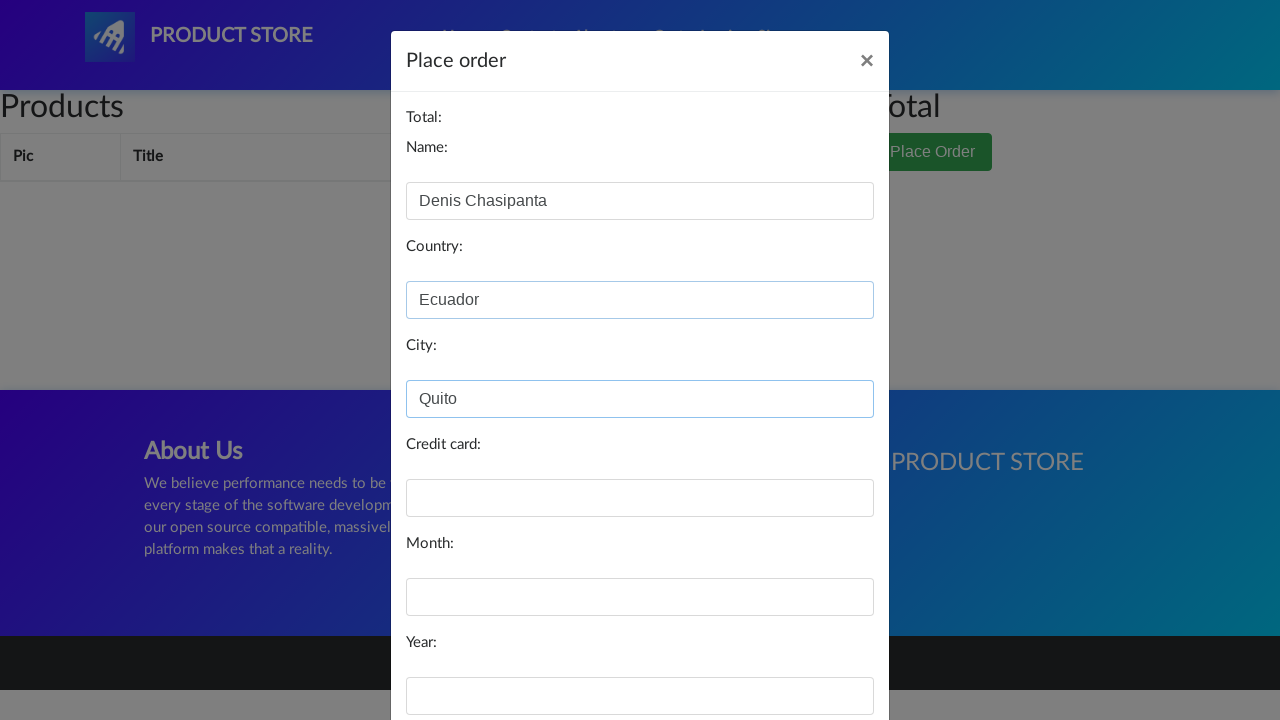

Filled credit card field with test card number on #card
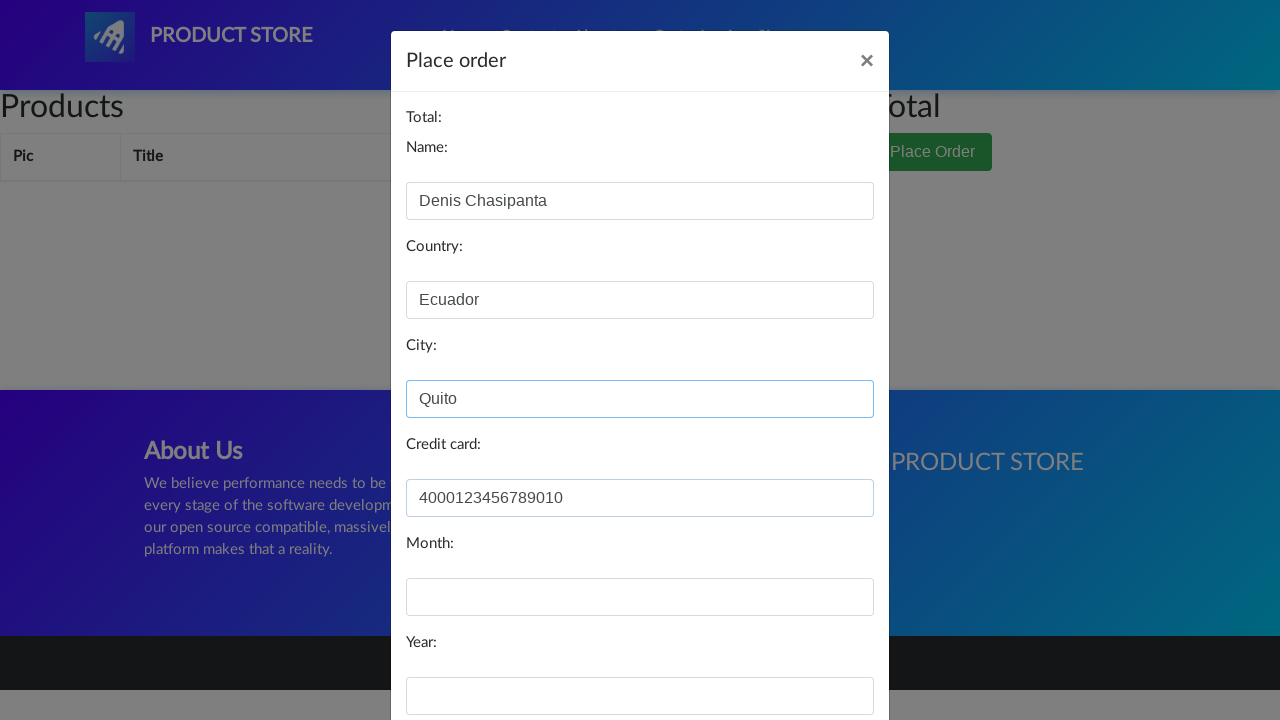

Filled month field with 'Agosto' on #month
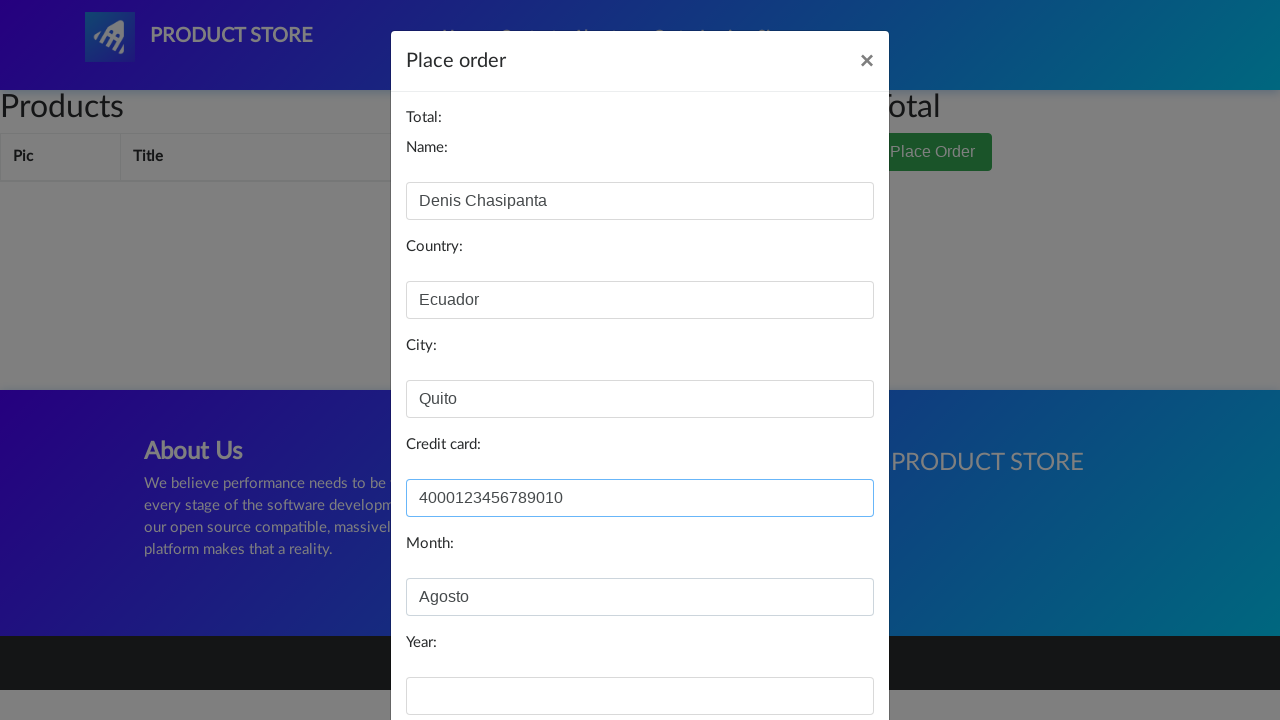

Filled year field with '2024' on #year
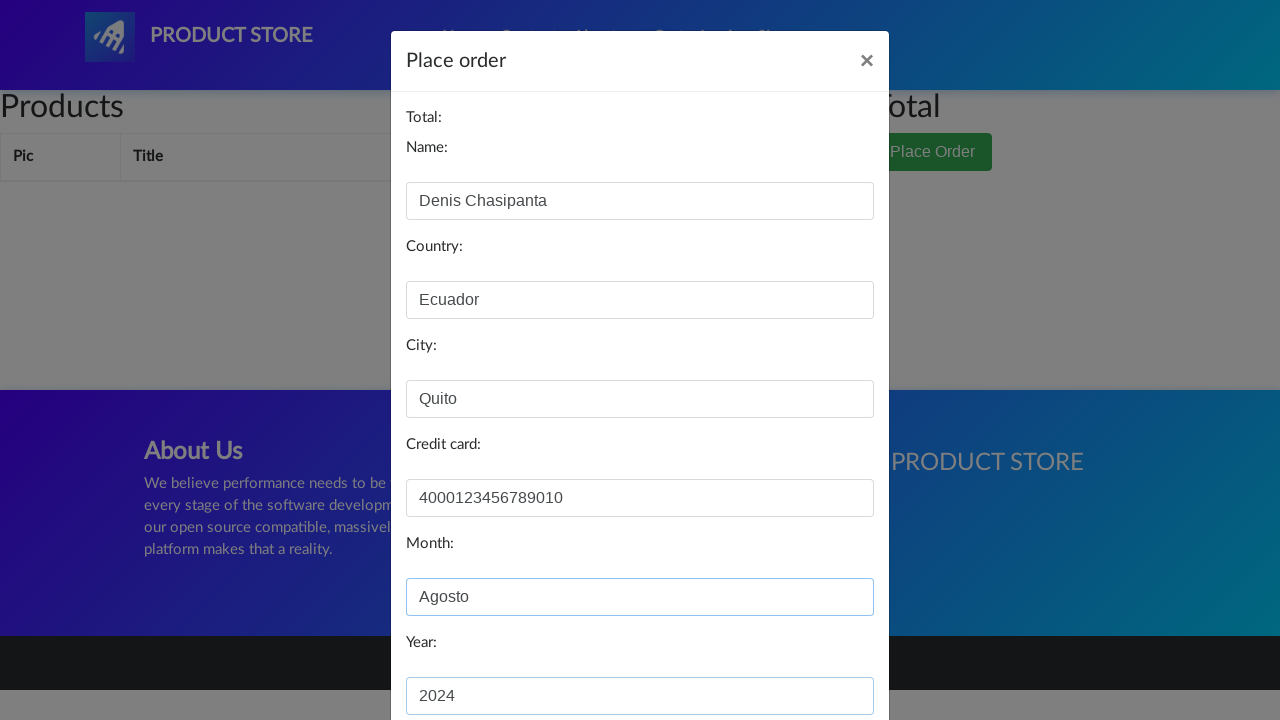

Clicked Purchase button at (823, 655) on xpath=//*[@id='orderModal']/div/div/div[3]/button[2]
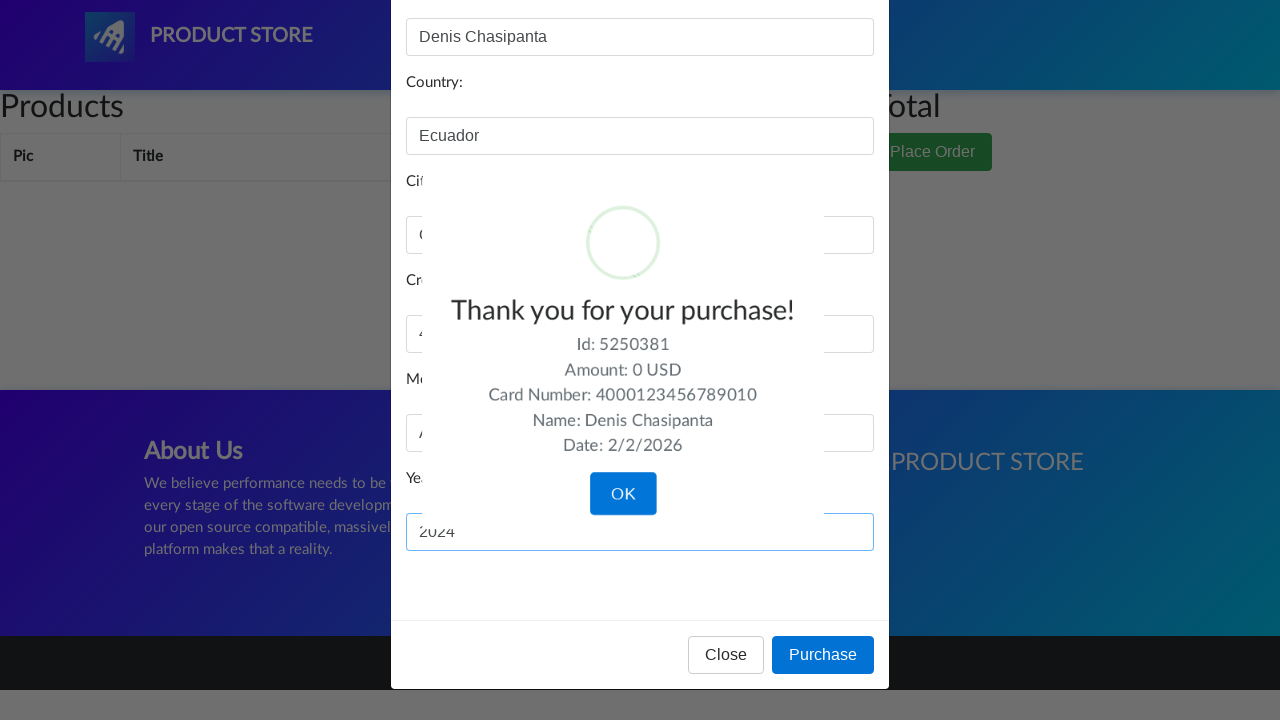

Waited for purchase confirmation
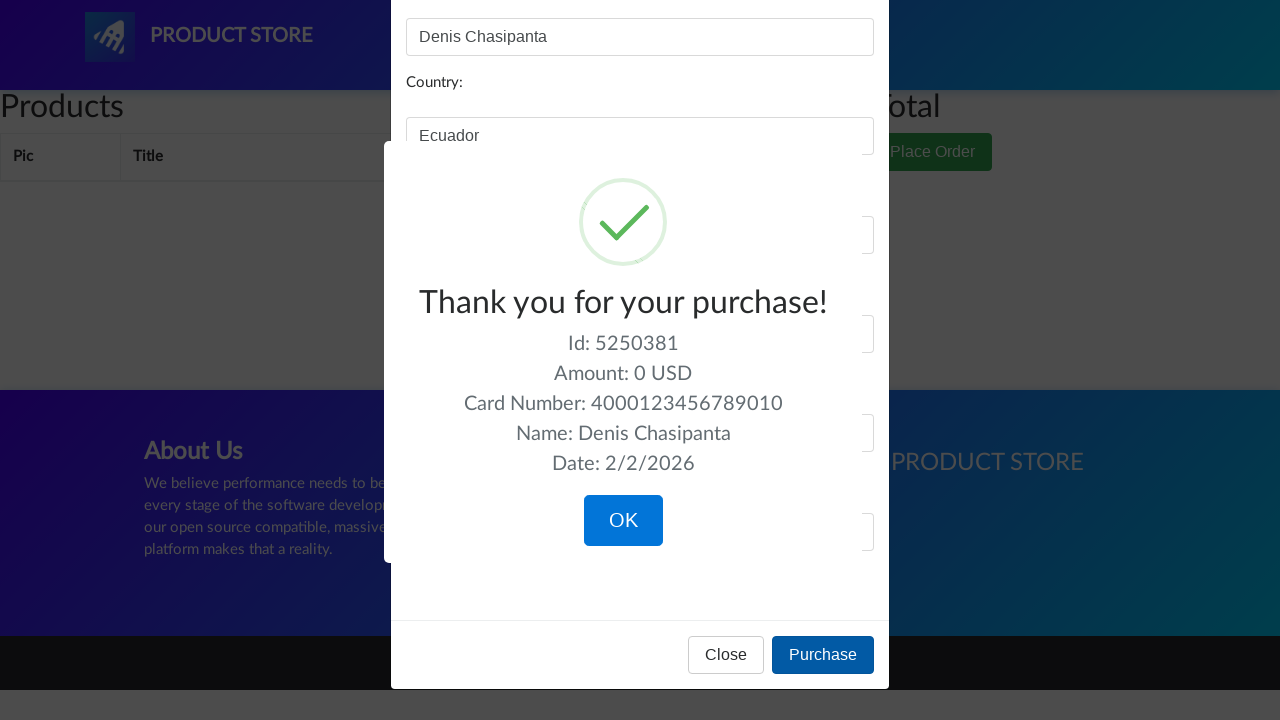

Set up dialog handler to accept confirmation
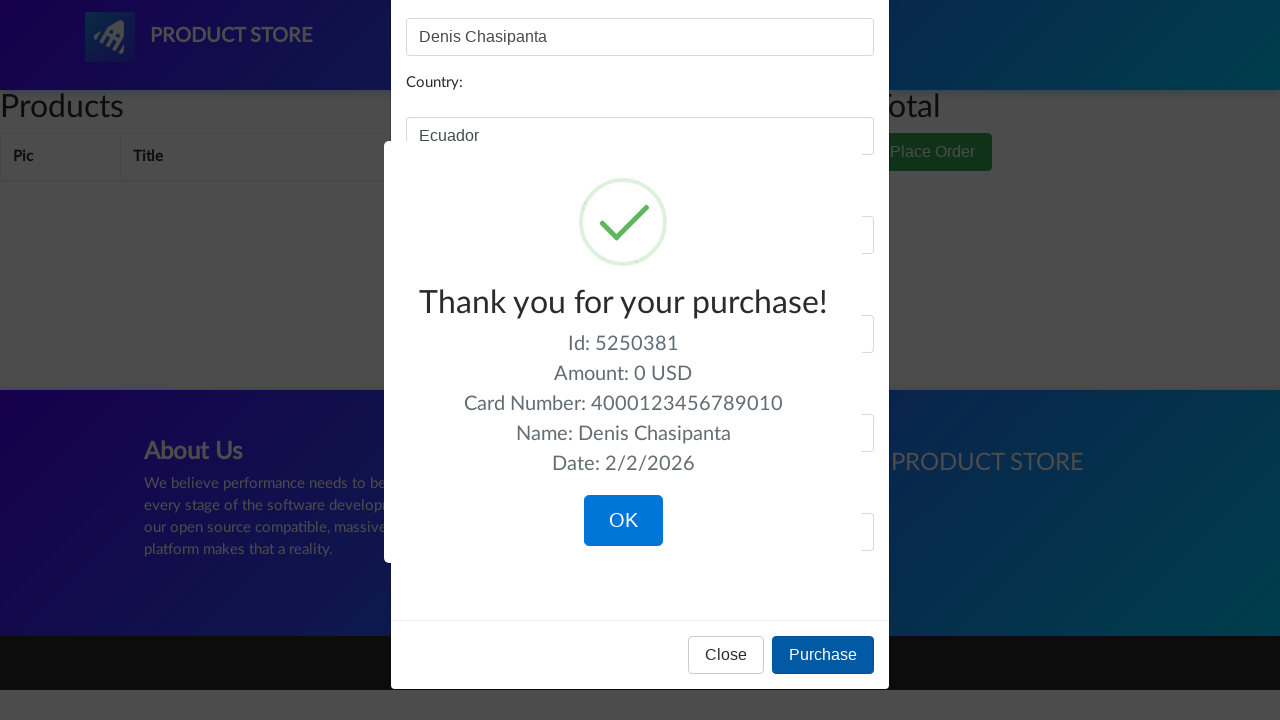

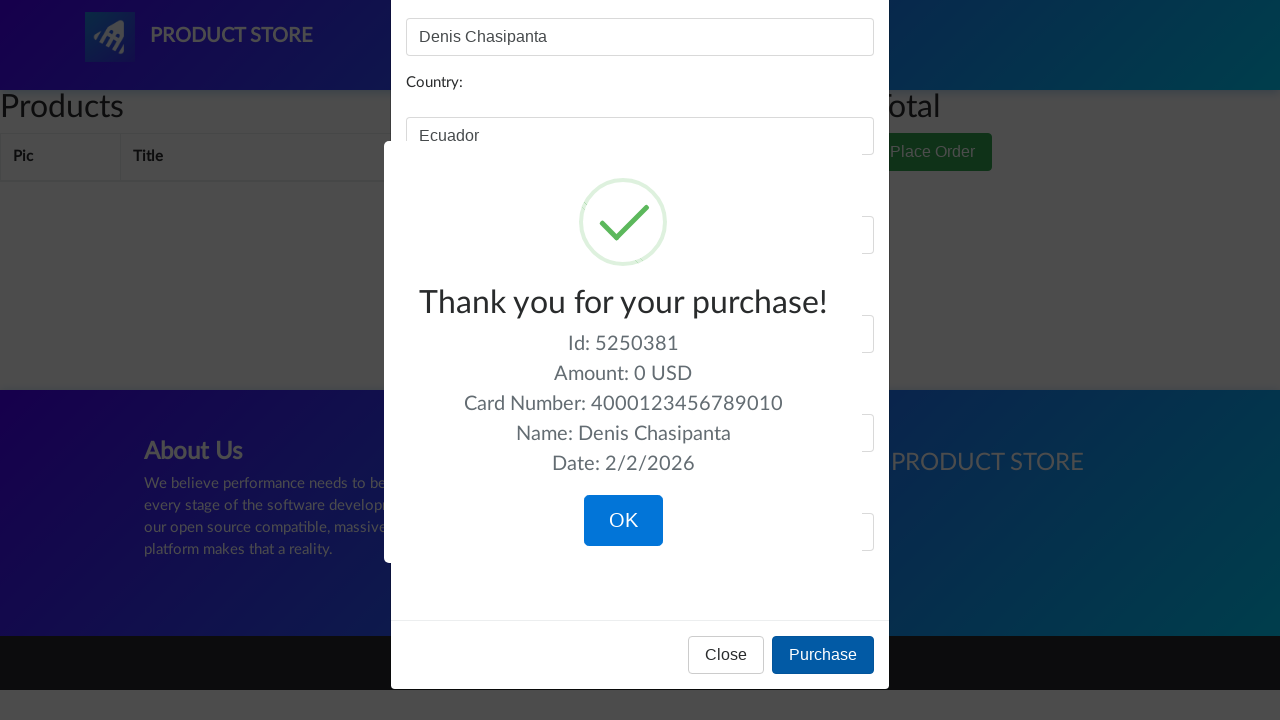